Tests idempotency by unchecking the second checkbox twice and verifying it remains unchecked

Starting URL: https://the-internet.herokuapp.com/checkboxes

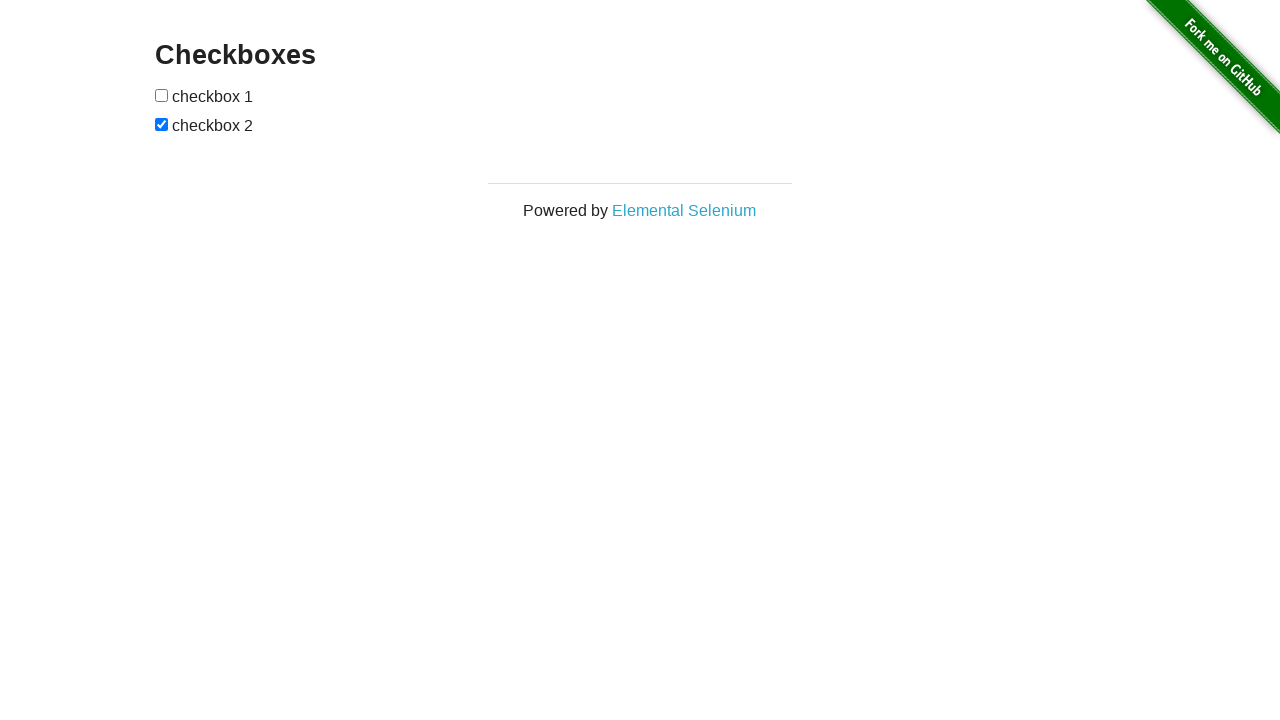

Navigated to checkboxes page
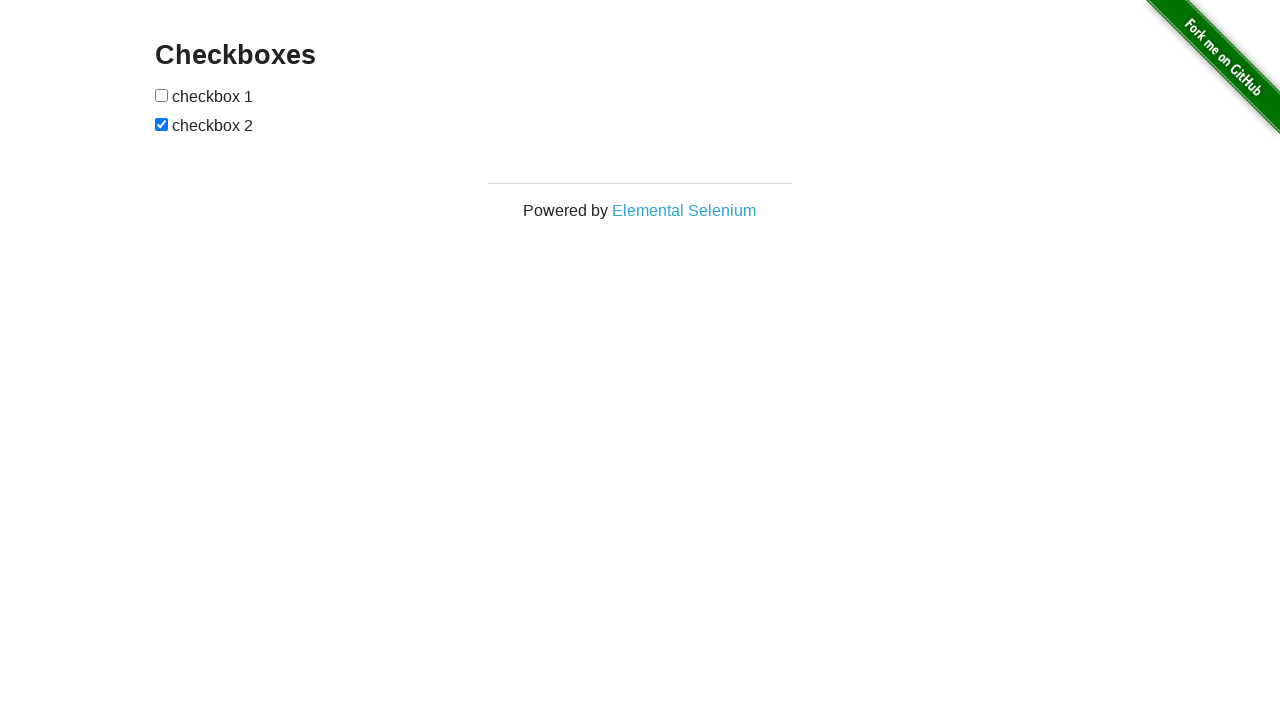

Located the second checkbox
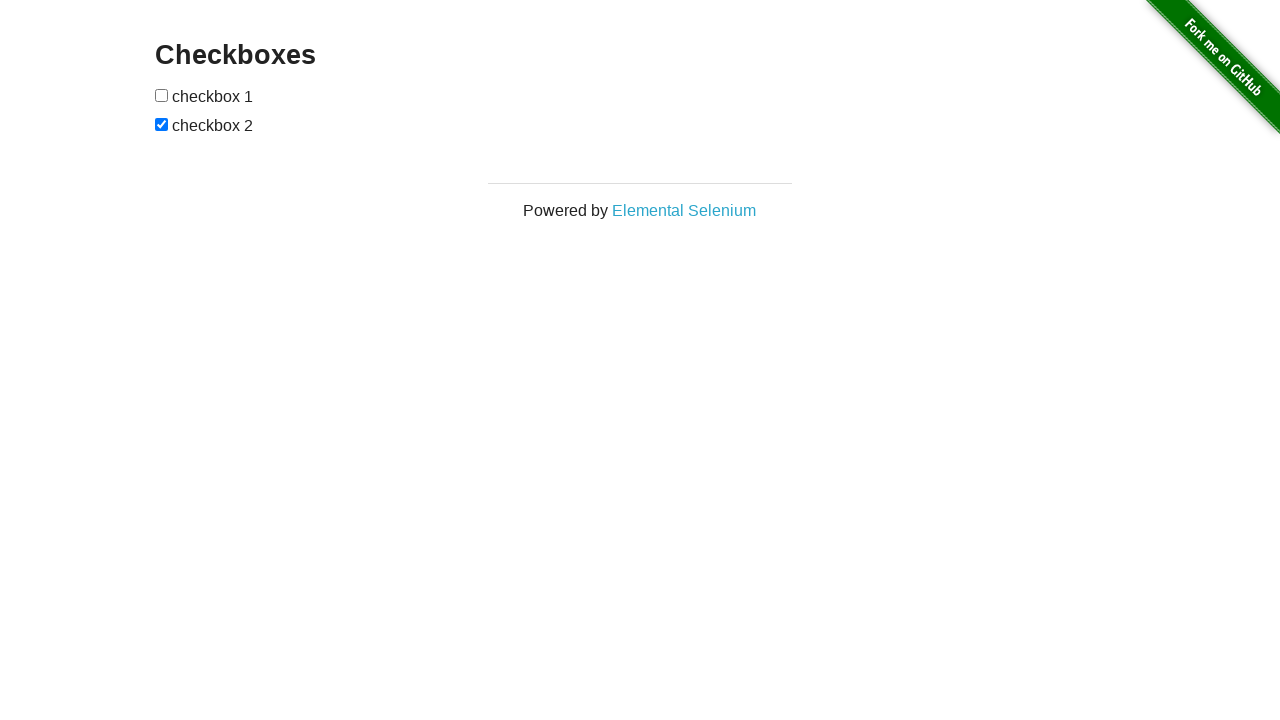

Unchecked the second checkbox (first time) at (162, 124) on input[type='checkbox'] >> nth=1
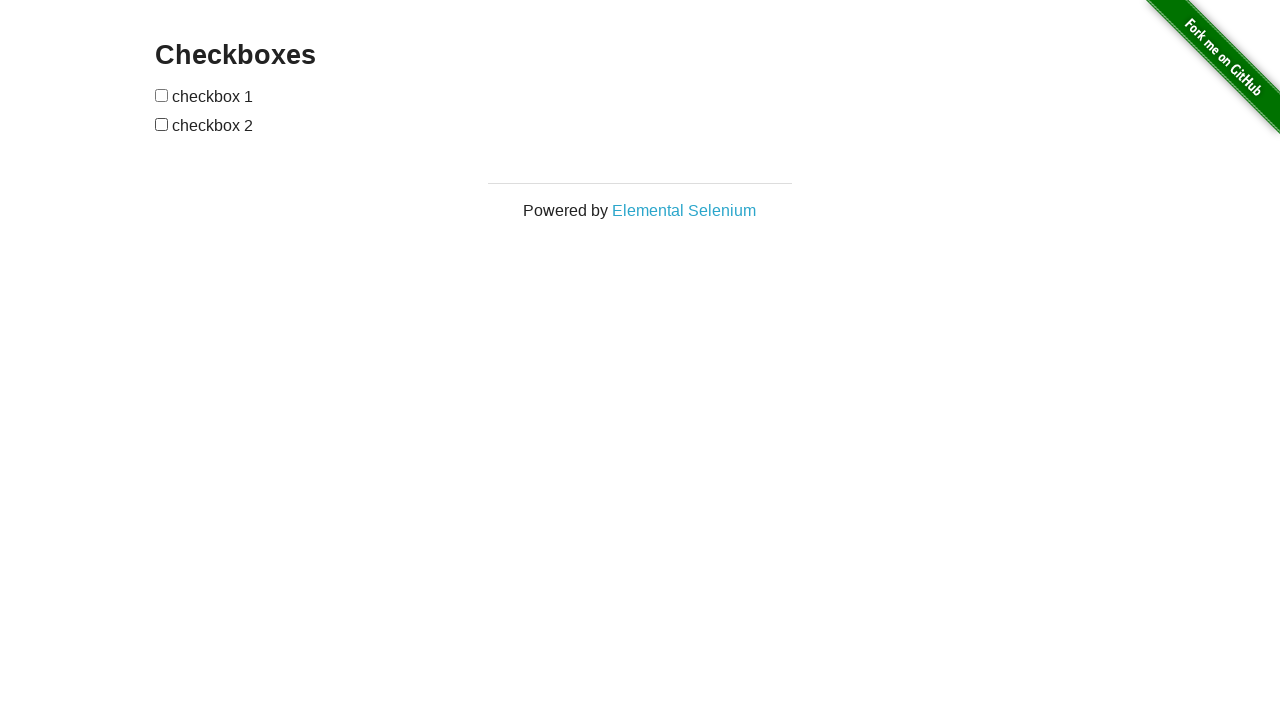

Unchecked the second checkbox again (idempotency test) on input[type='checkbox'] >> nth=1
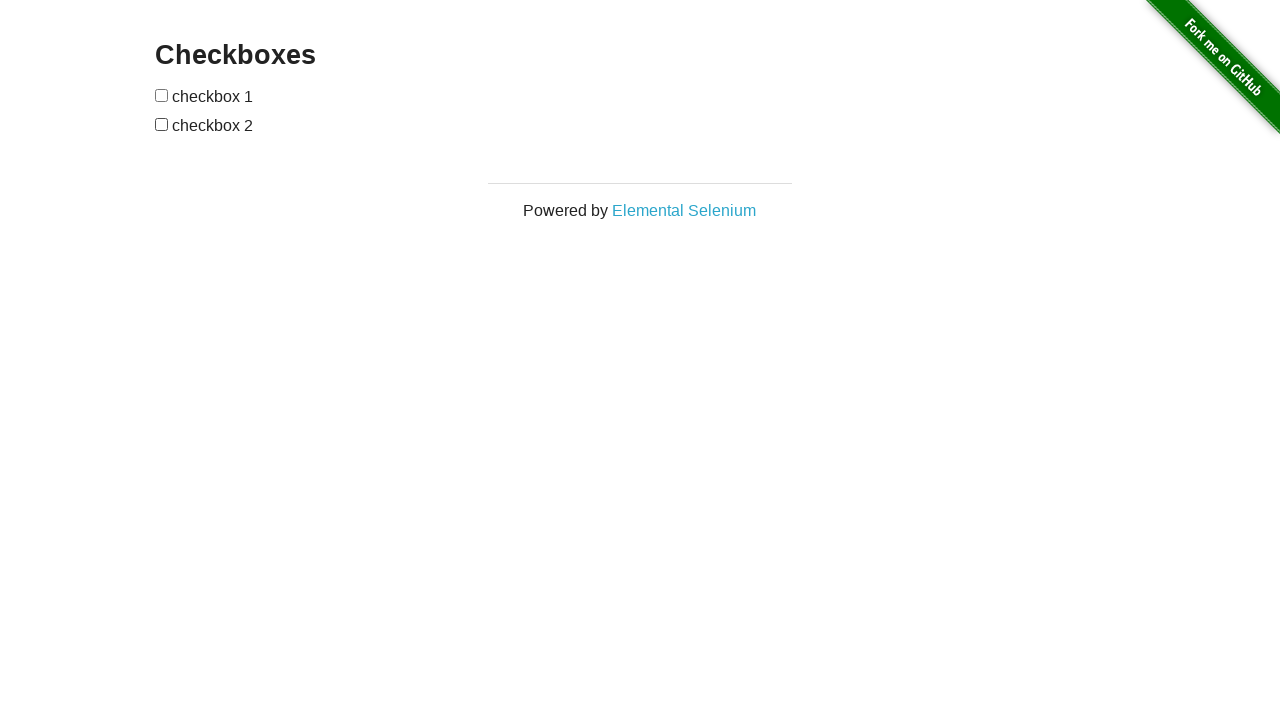

Verified the second checkbox remains unchecked
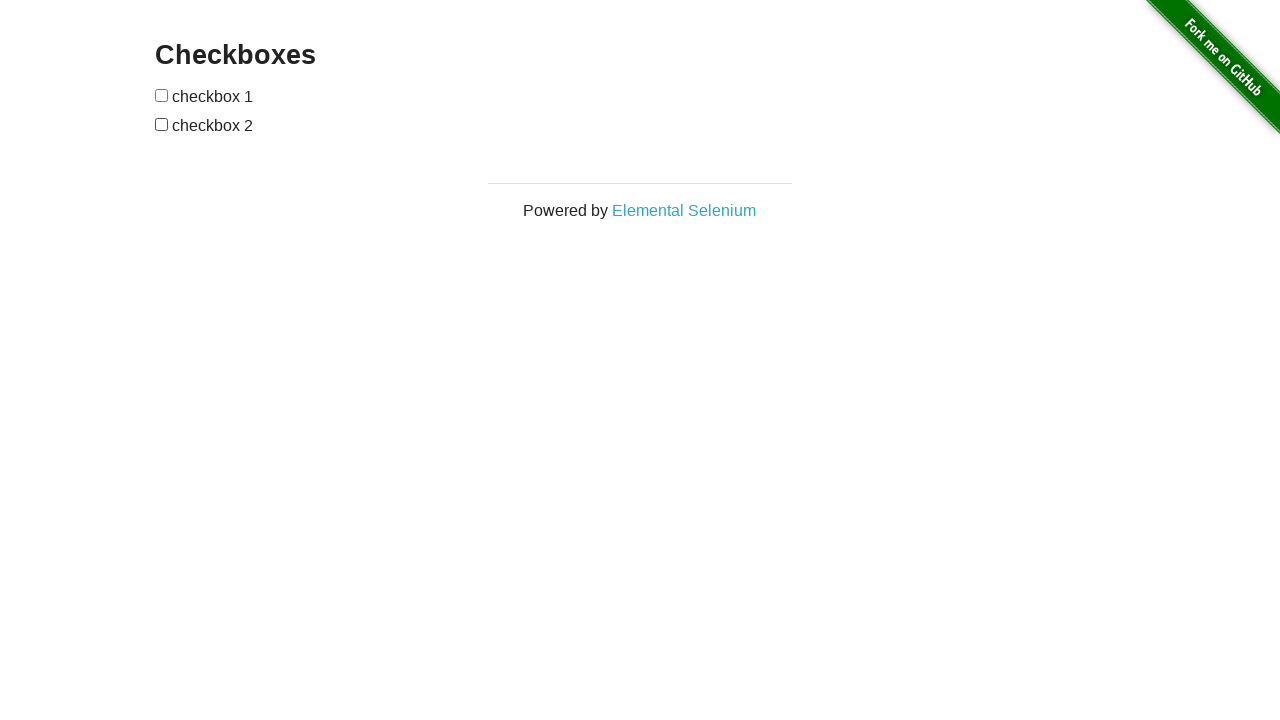

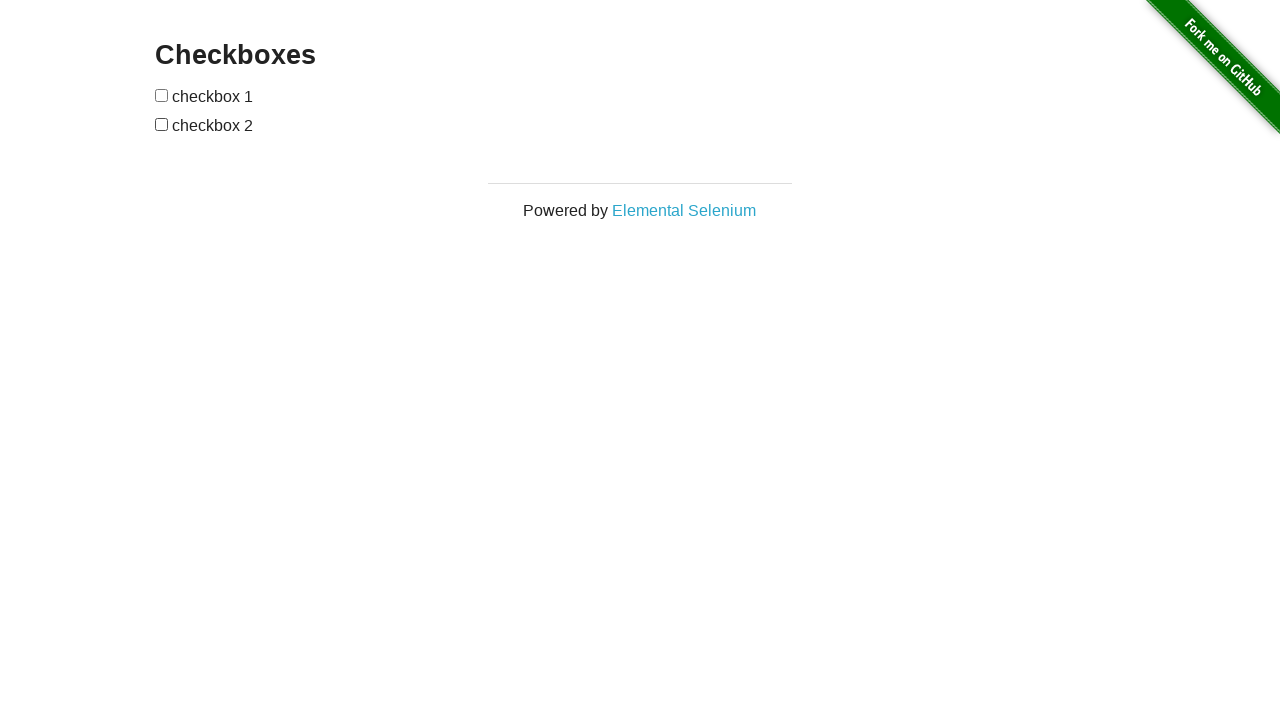